Navigates to OrangeHRM free trial page and selects a country from the dropdown menu without using Select class

Starting URL: https://www.orangehrm.com/30-day-free-trial/

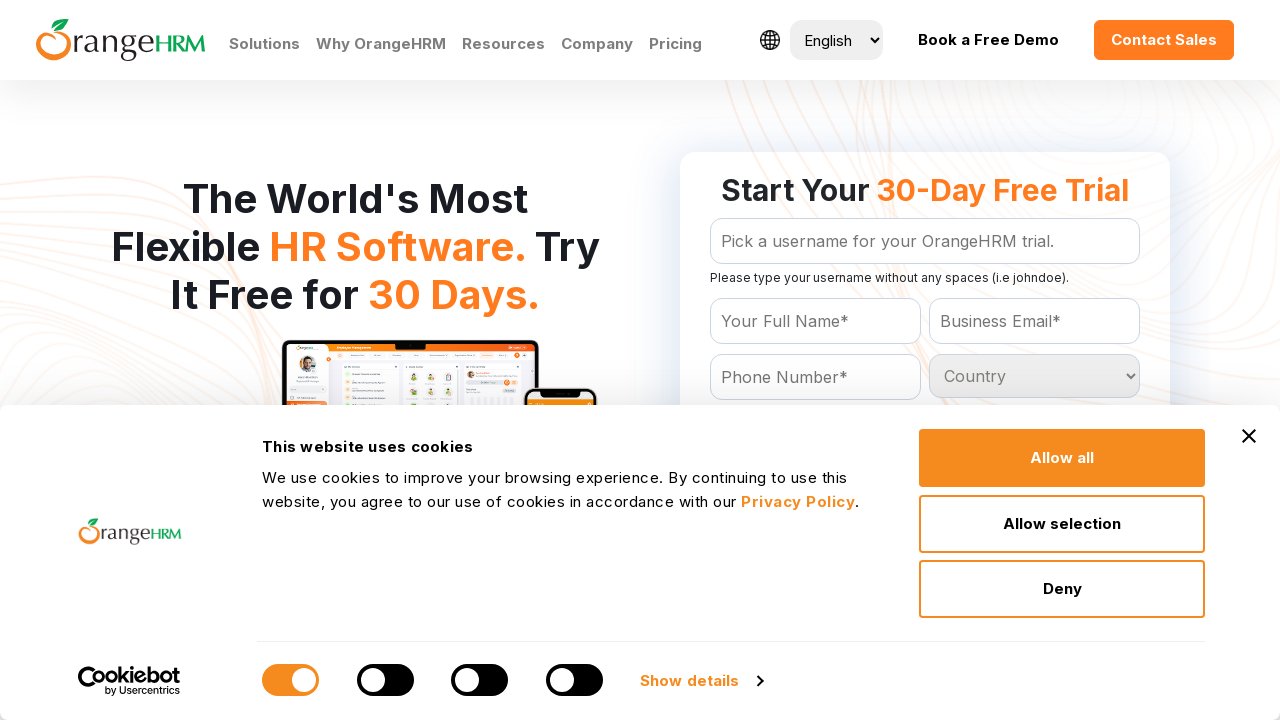

Navigated to OrangeHRM 30-day free trial page
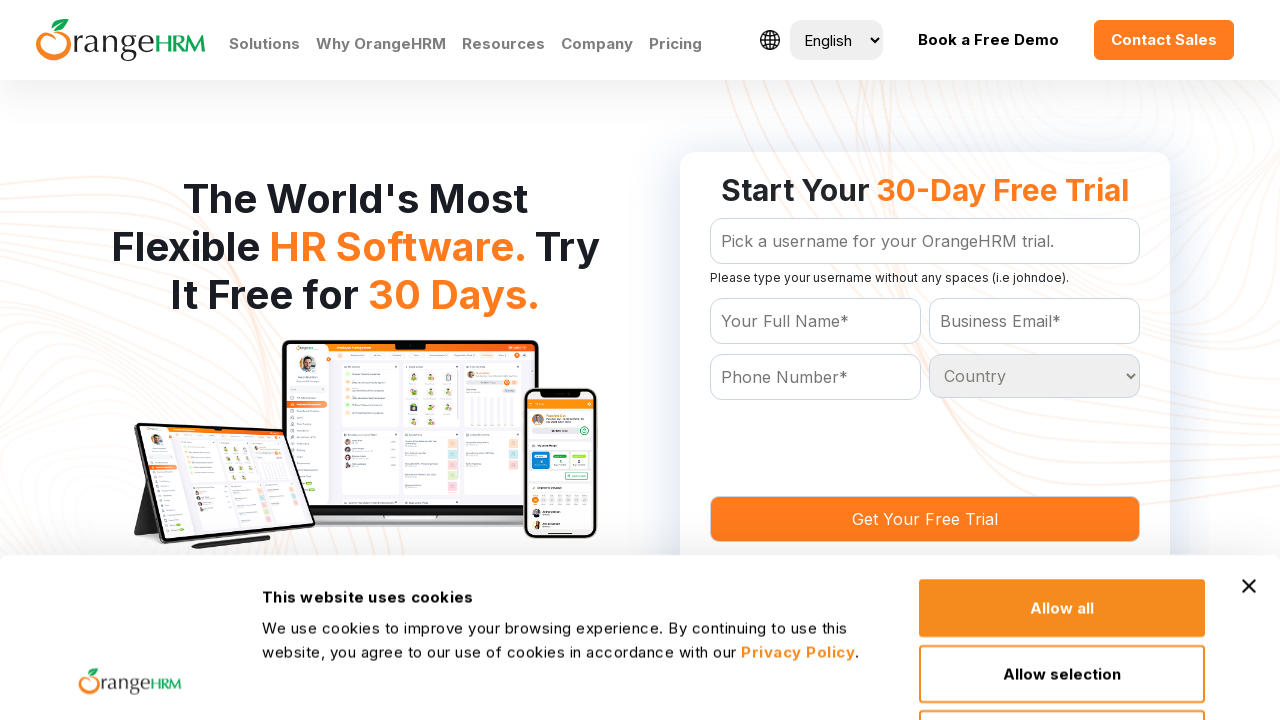

Located all options in the country dropdown
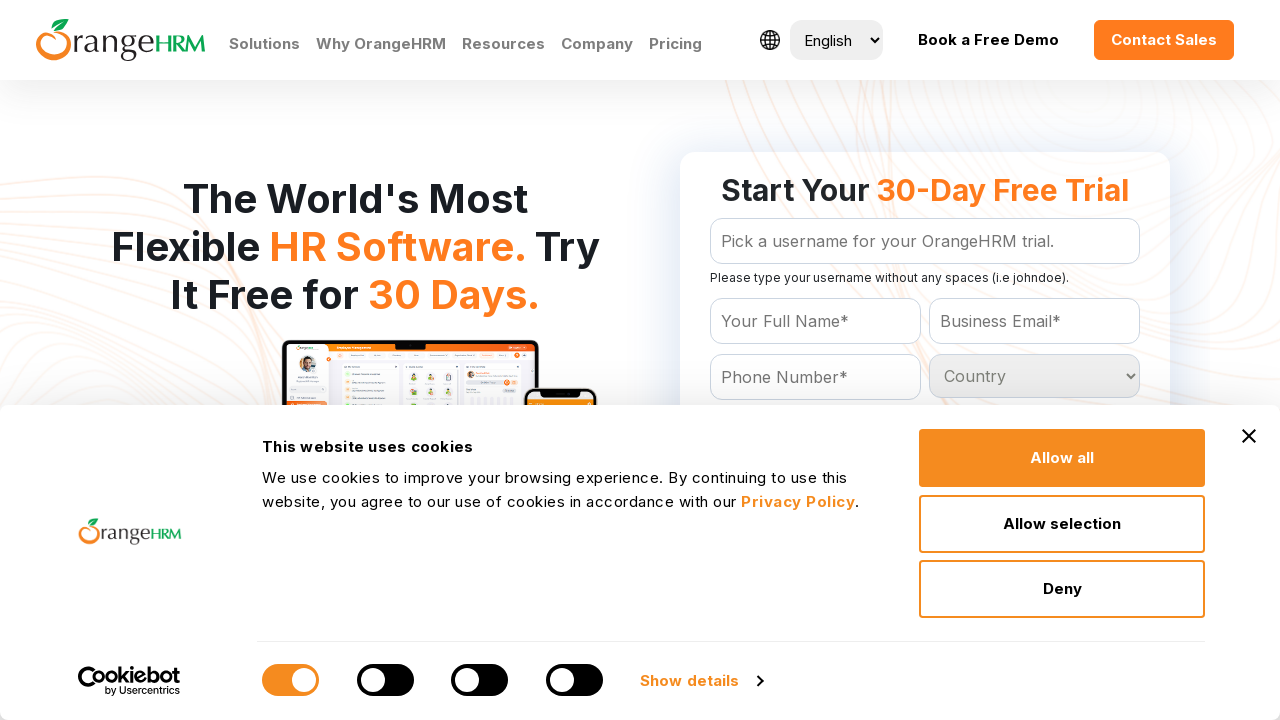

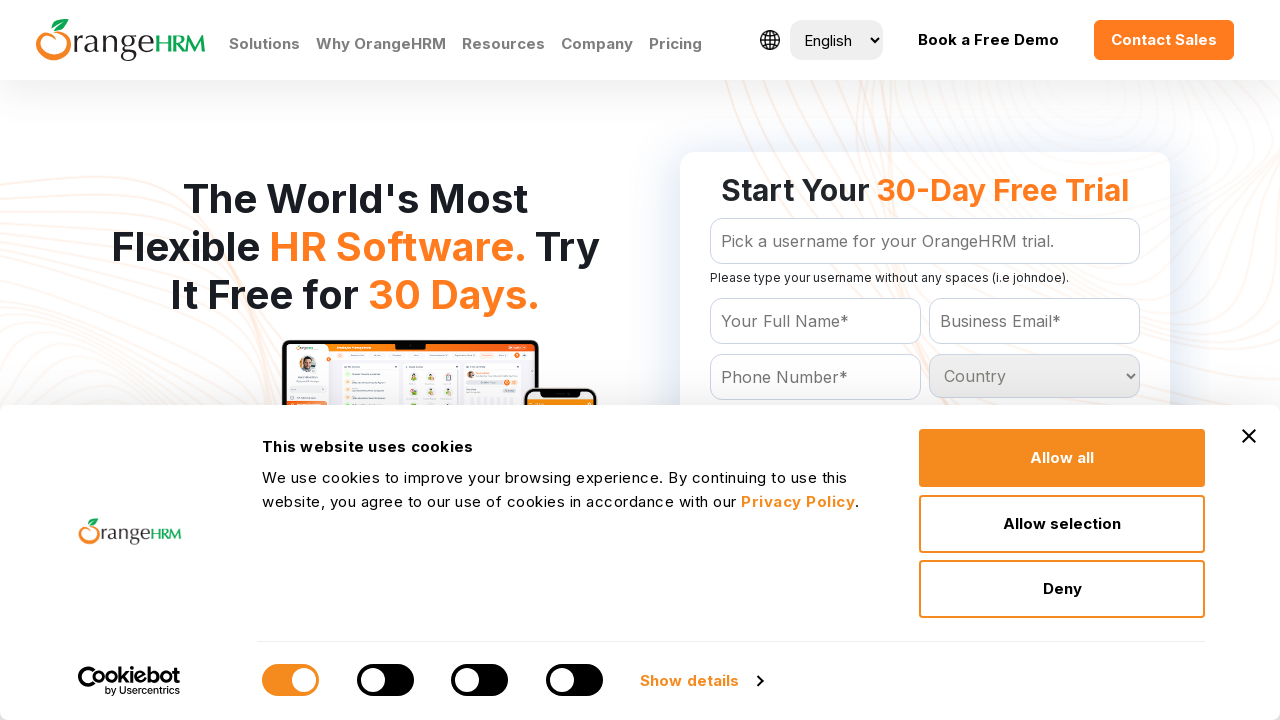